Tests dropdown selection functionality by selecting an option by its index position

Starting URL: https://www.tutorialspoint.com/selenium/practice/select-menu.php

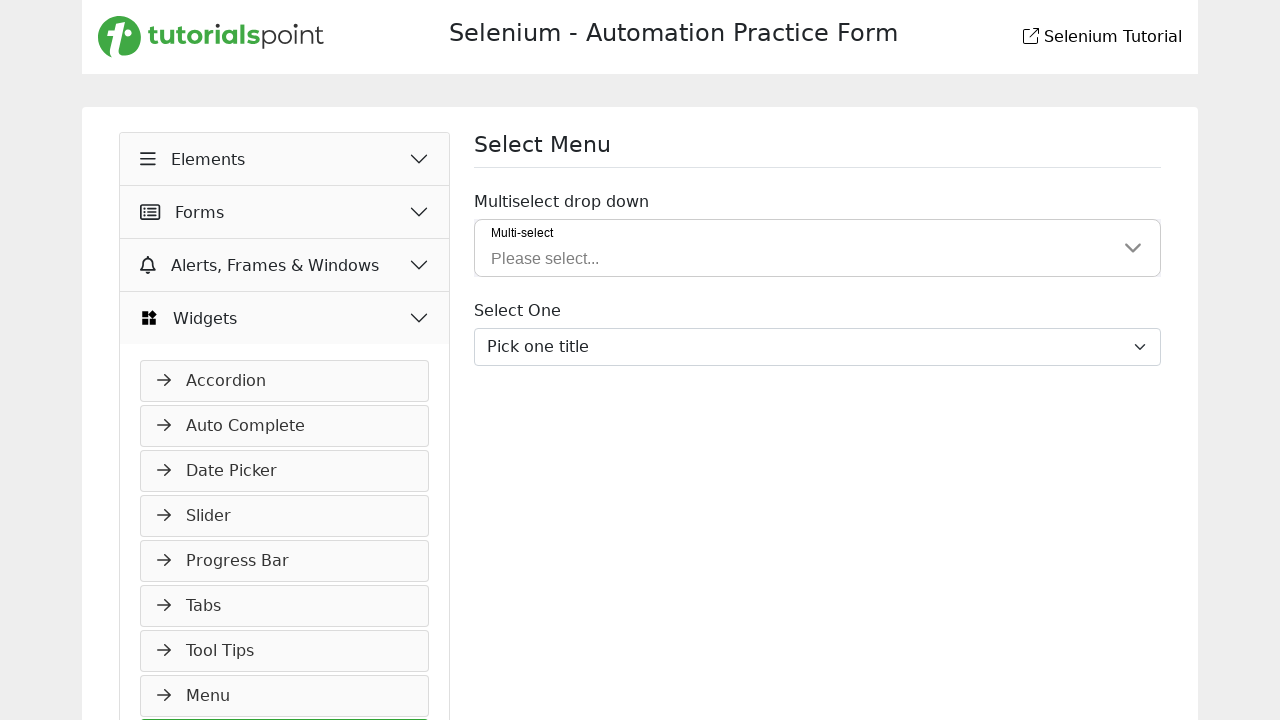

Navigated to select menu practice page
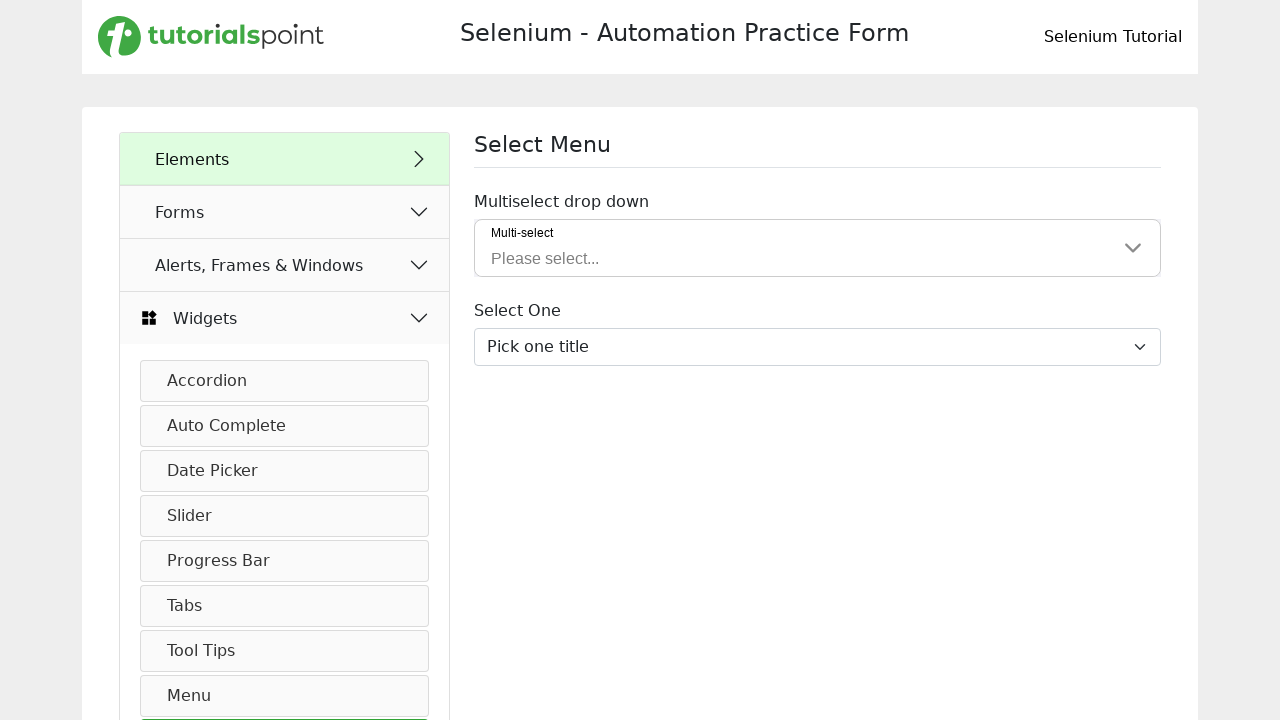

Located dropdown element with class 'form-select'
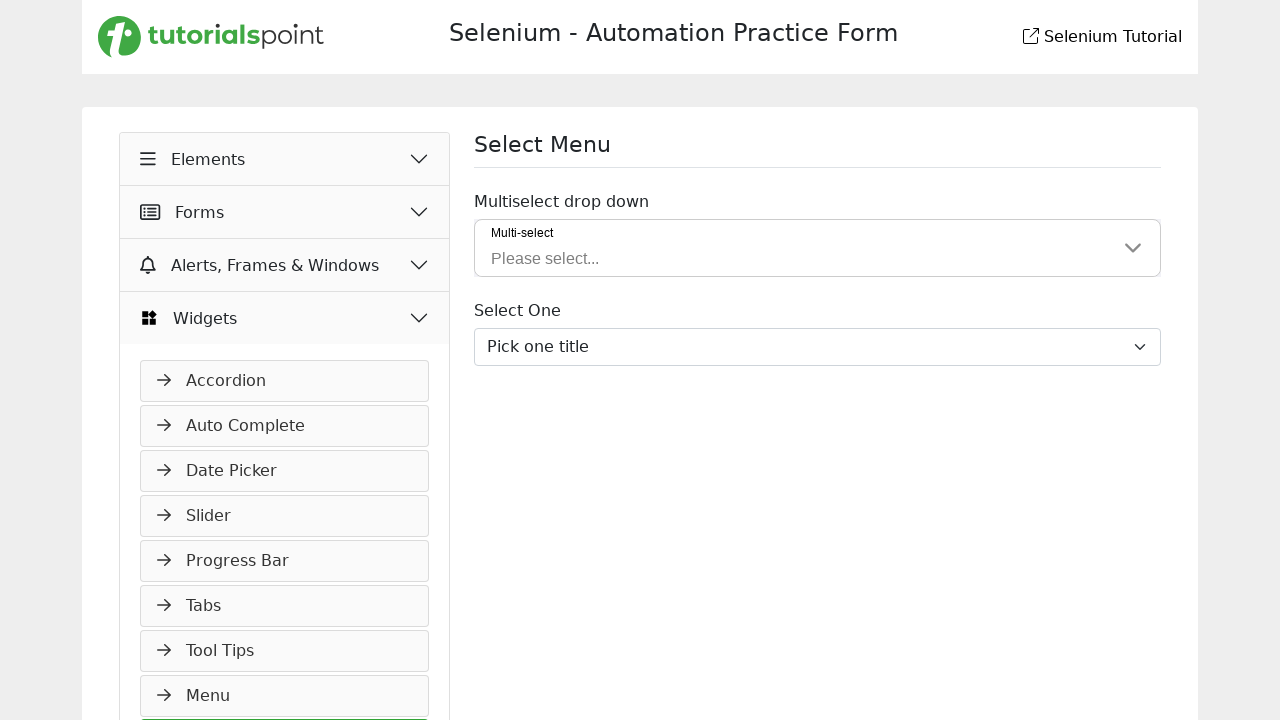

Selected dropdown option at index position 6 on xpath=//select[@class='form-select']
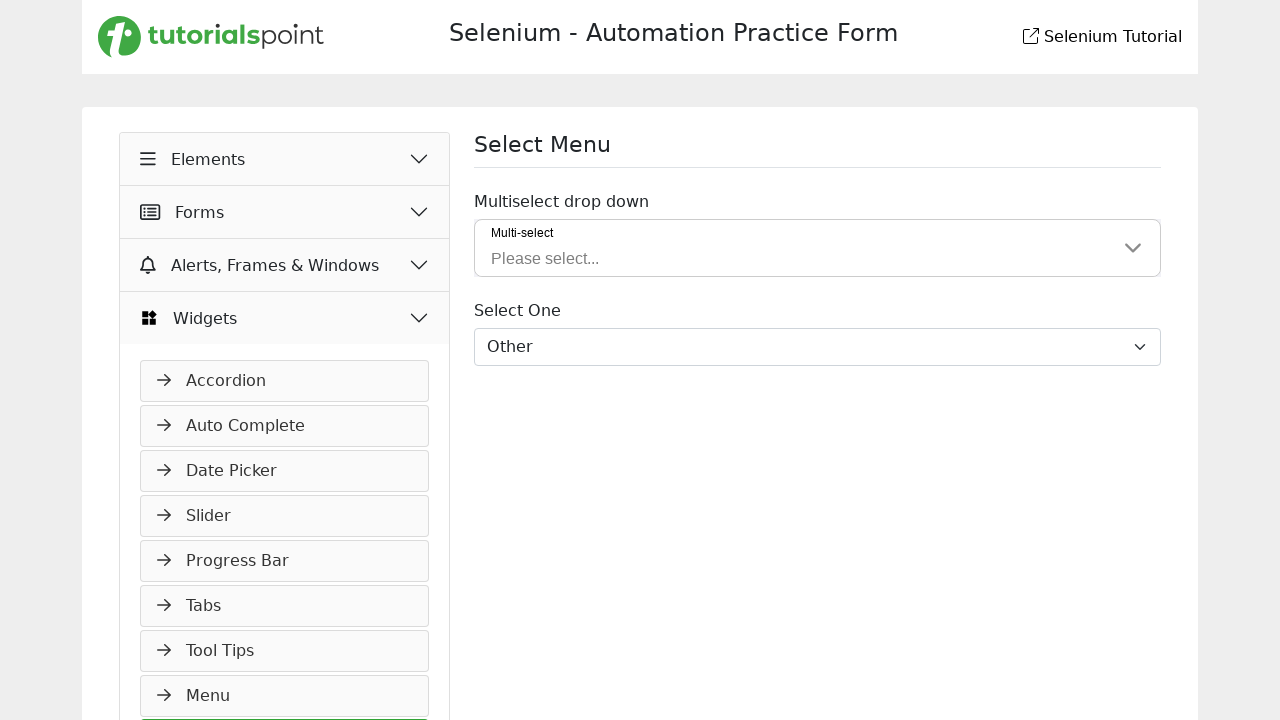

Waited 3 seconds to observe the selection
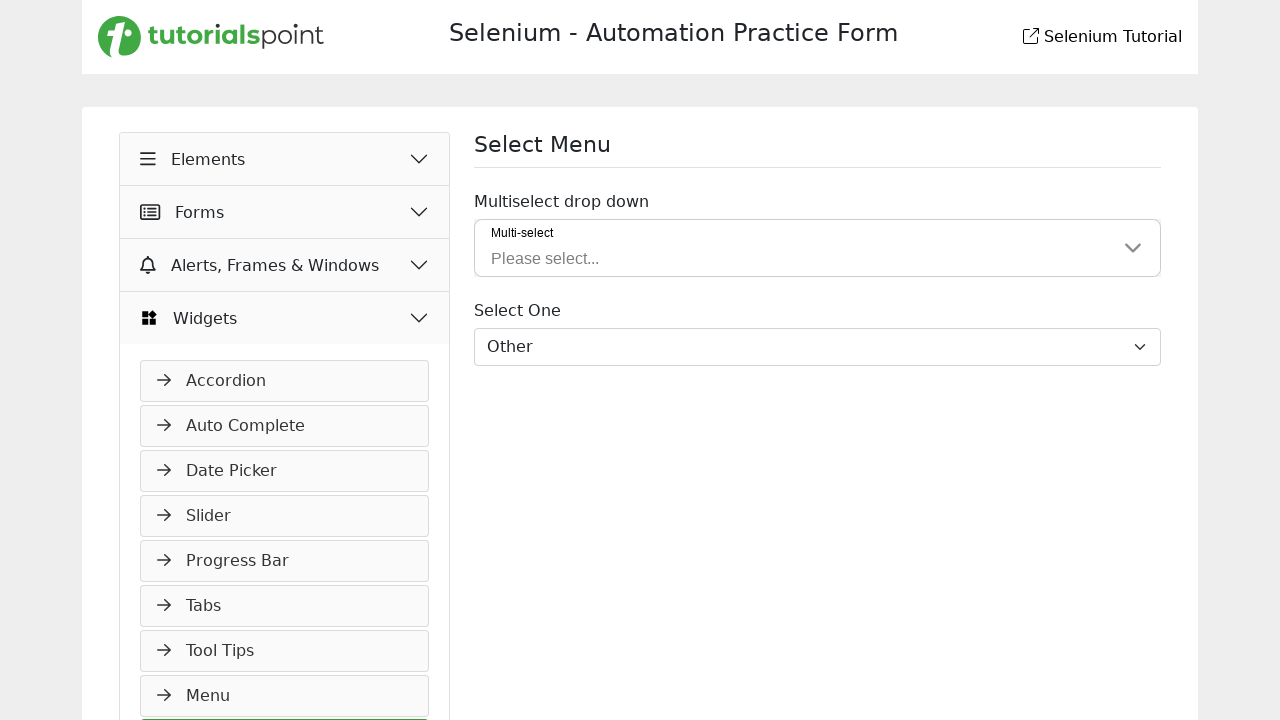

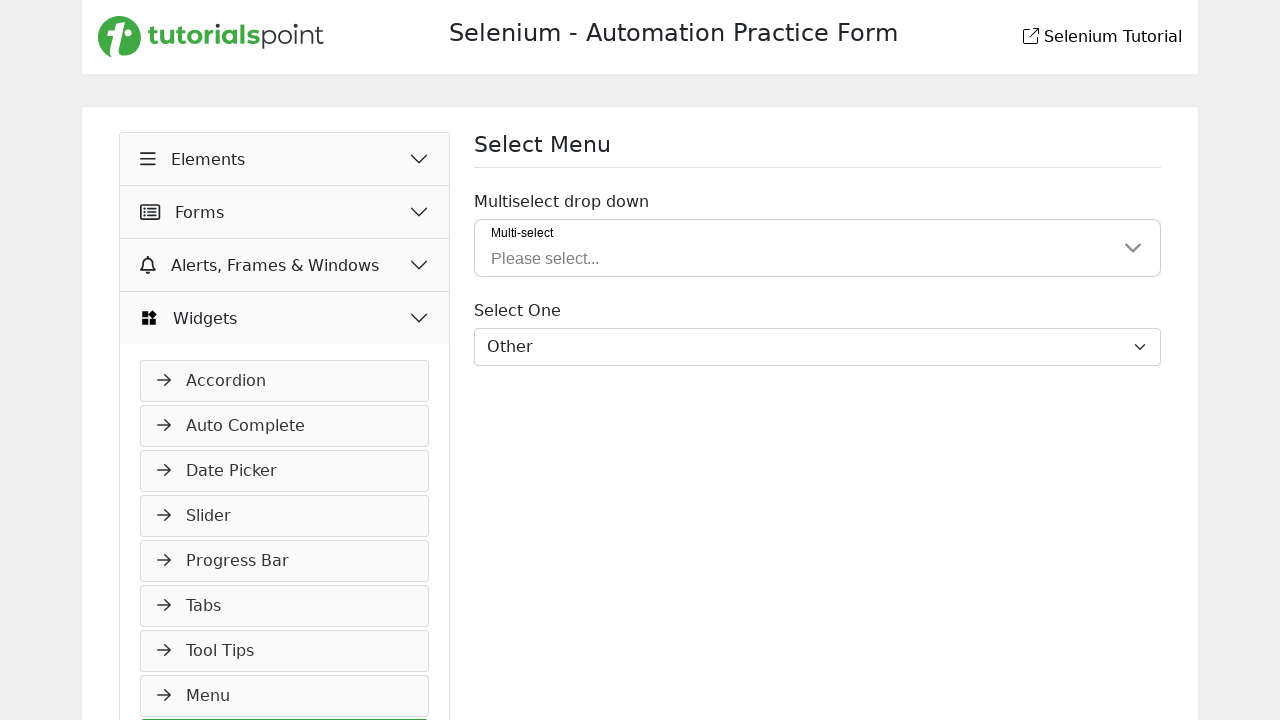